Verifies that signup form input fields have correct type attributes (text, email, password)

Starting URL: https://vue-demo.daniel-avellaneda.com

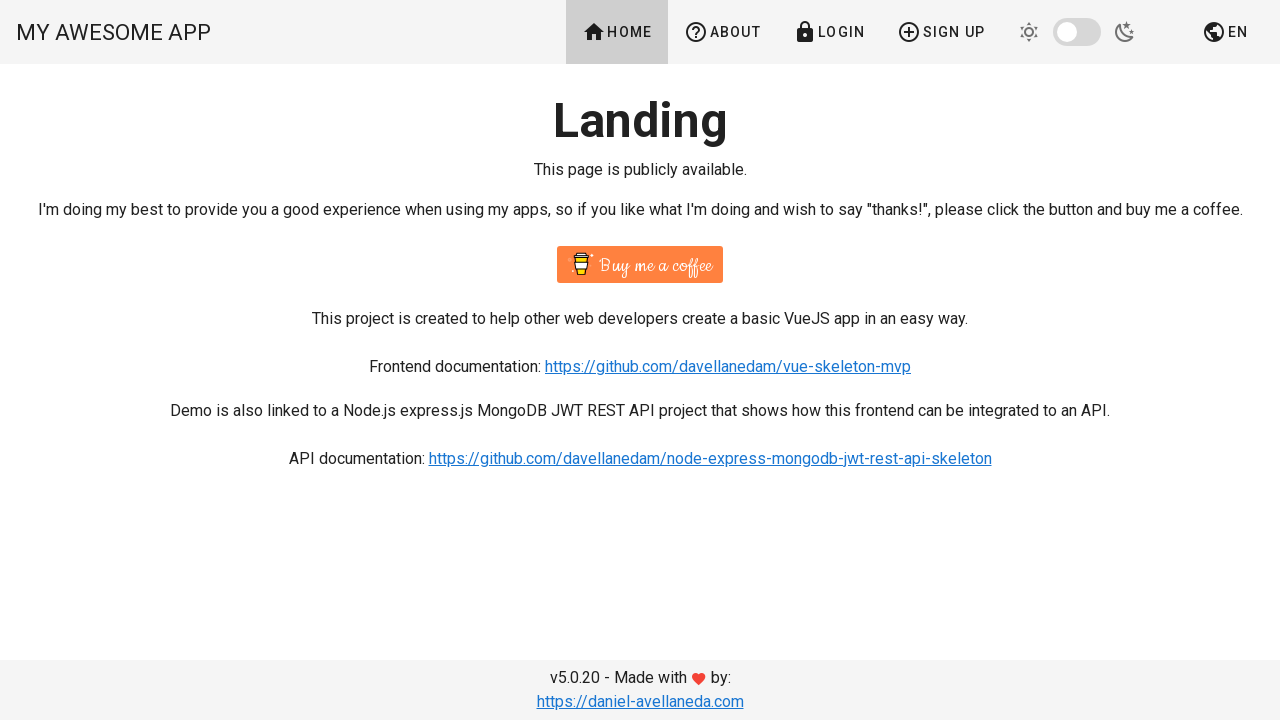

Clicked Sign up button to navigate to signup page at (941, 32) on text=Sign up
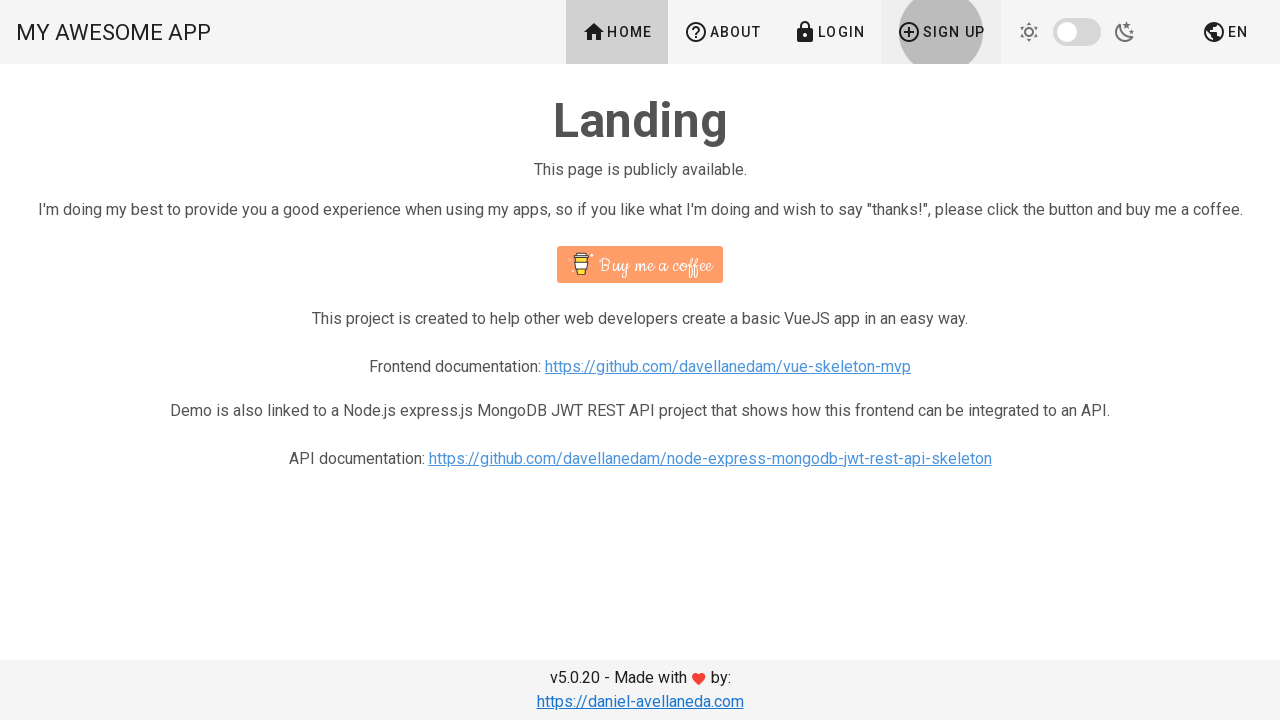

Located name input field
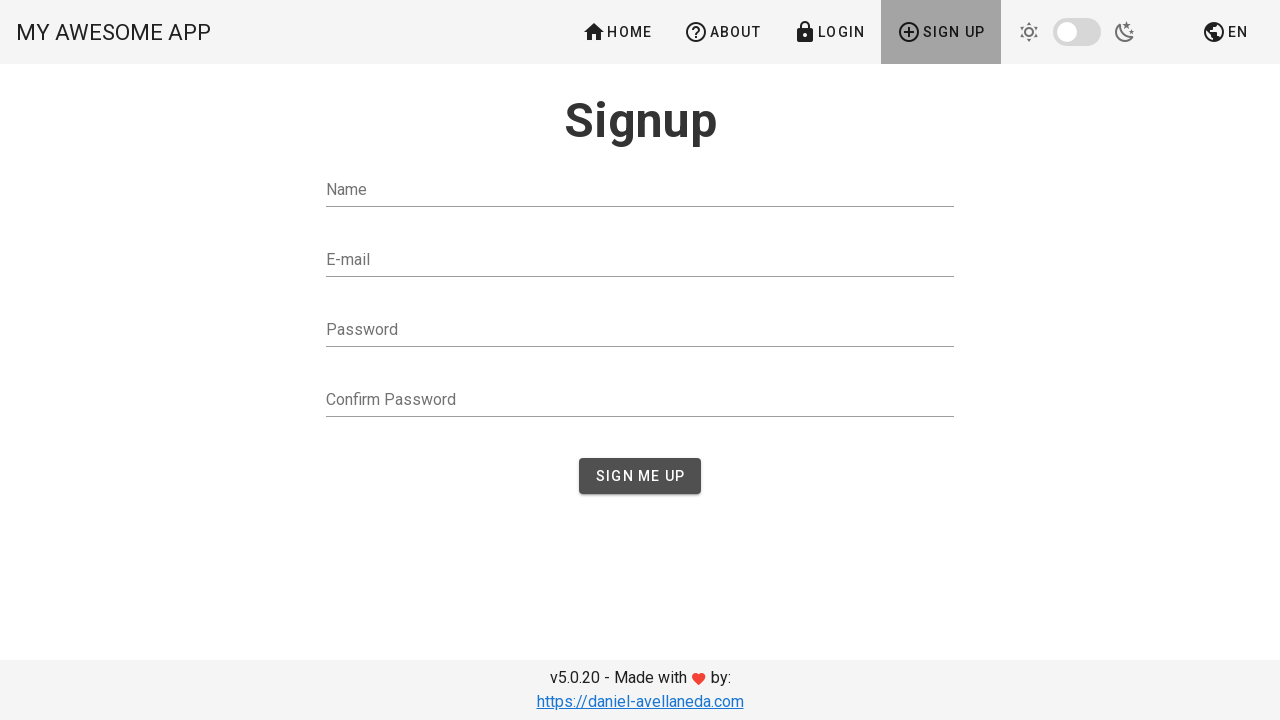

Located email input field
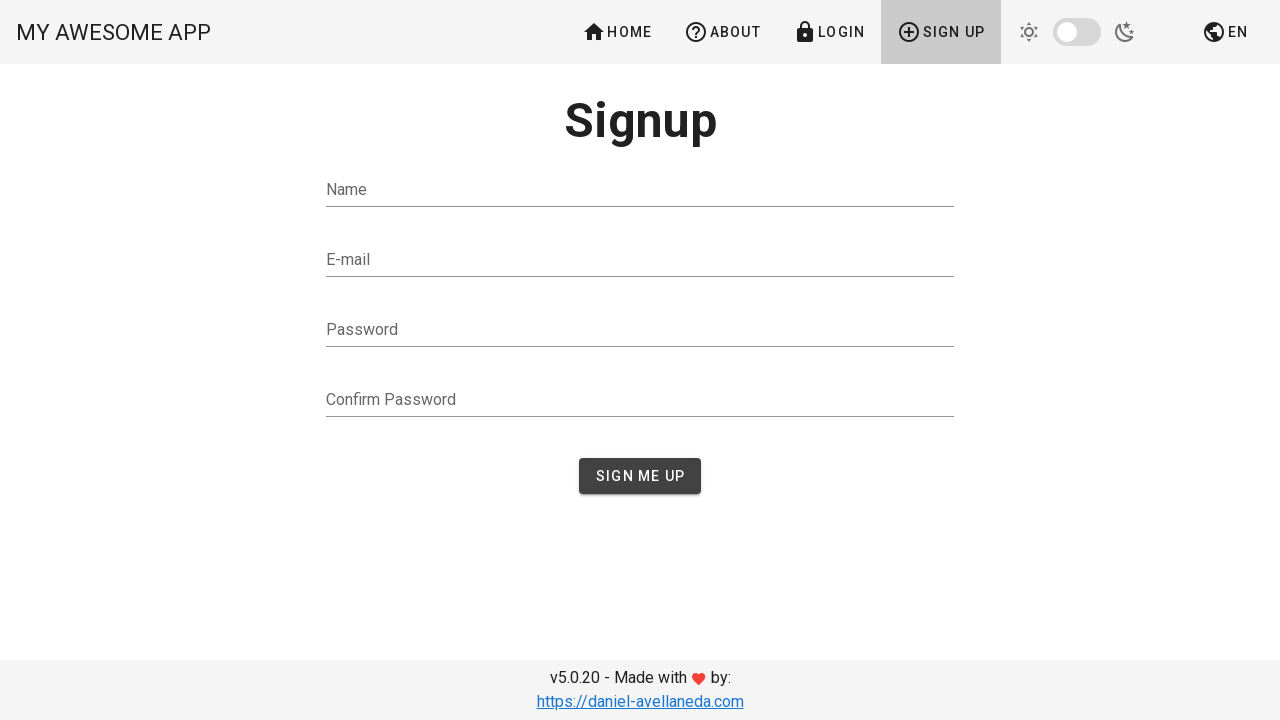

Located password input field
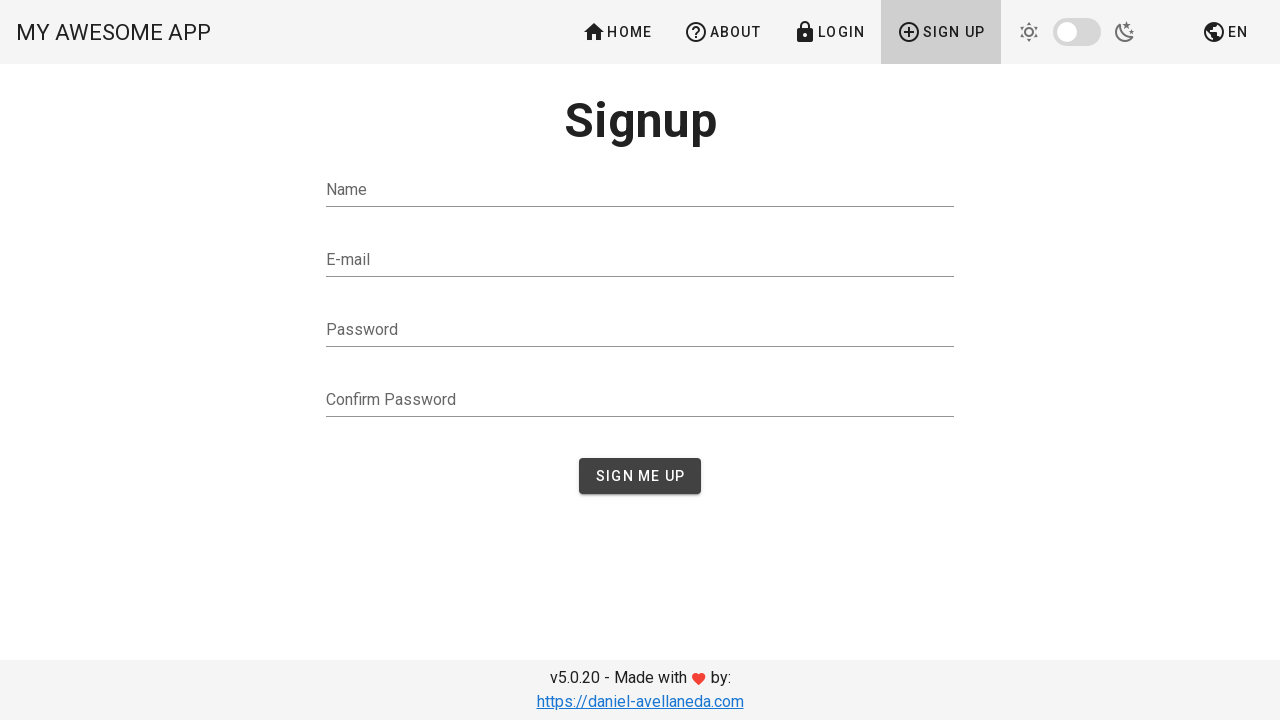

Located confirm password input field
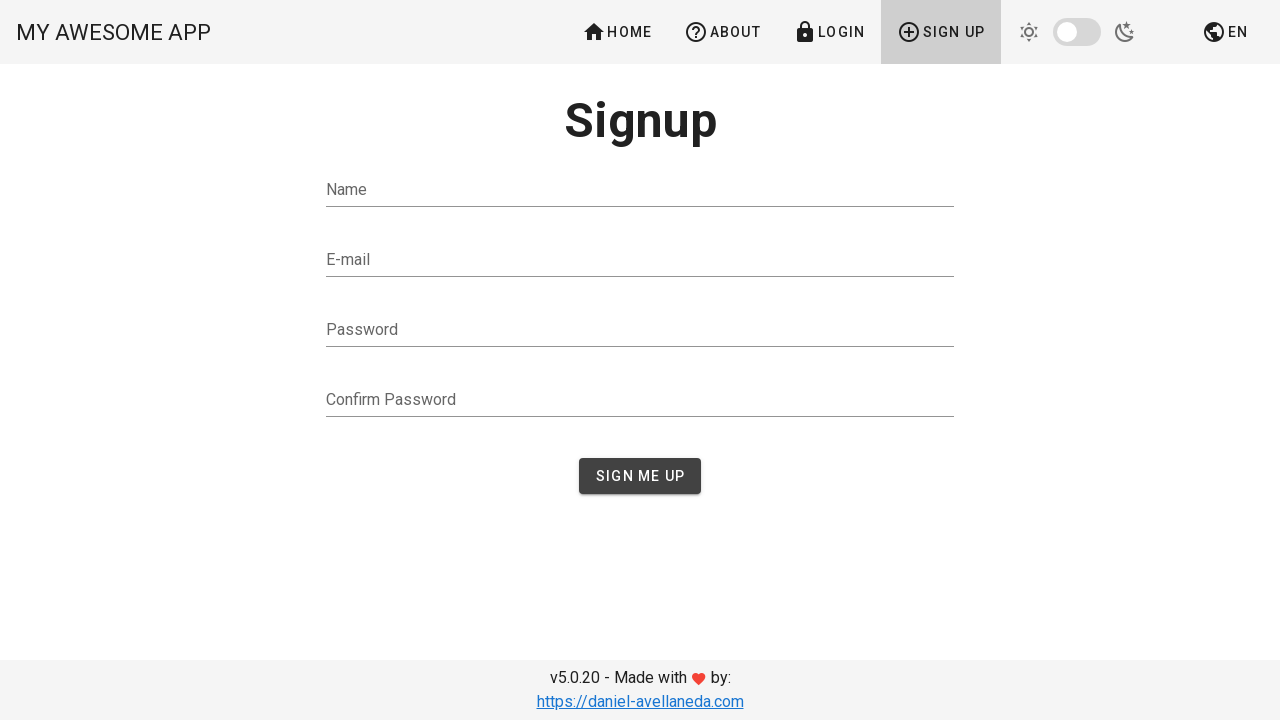

Verified name field has type='text'
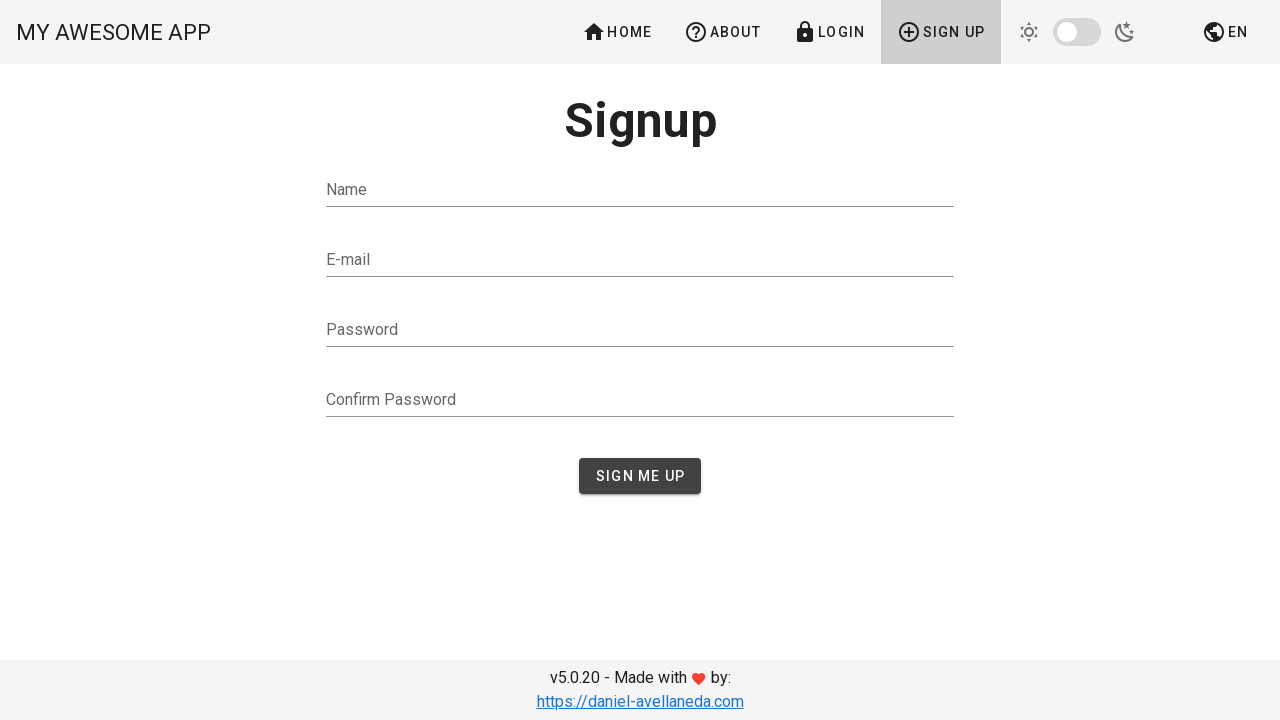

Verified email field has type='email'
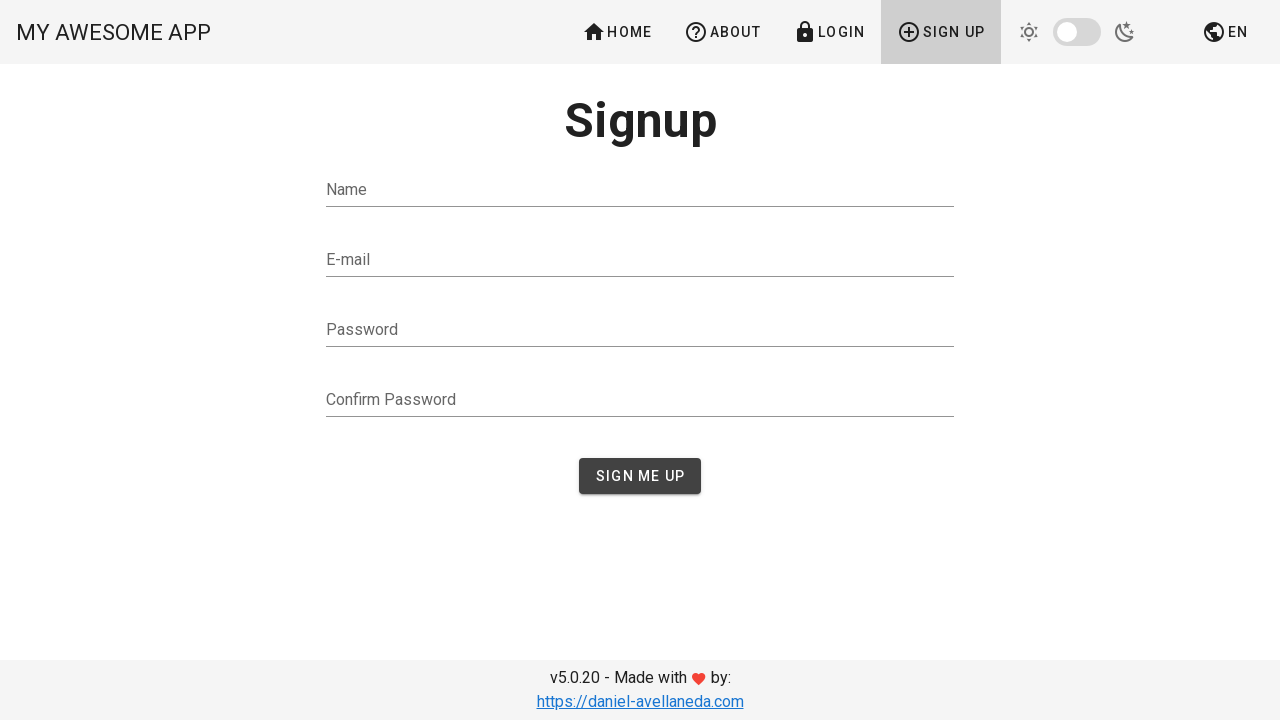

Verified password field has type='password'
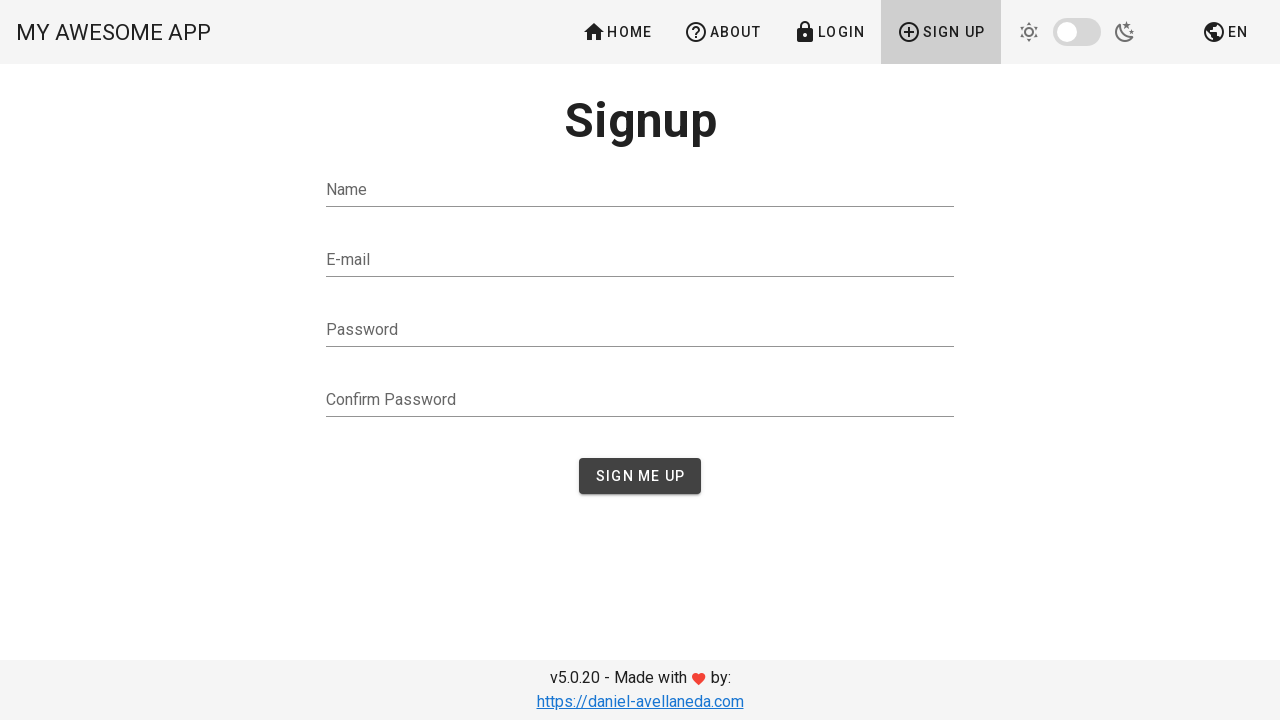

Verified confirm password field has type='password'
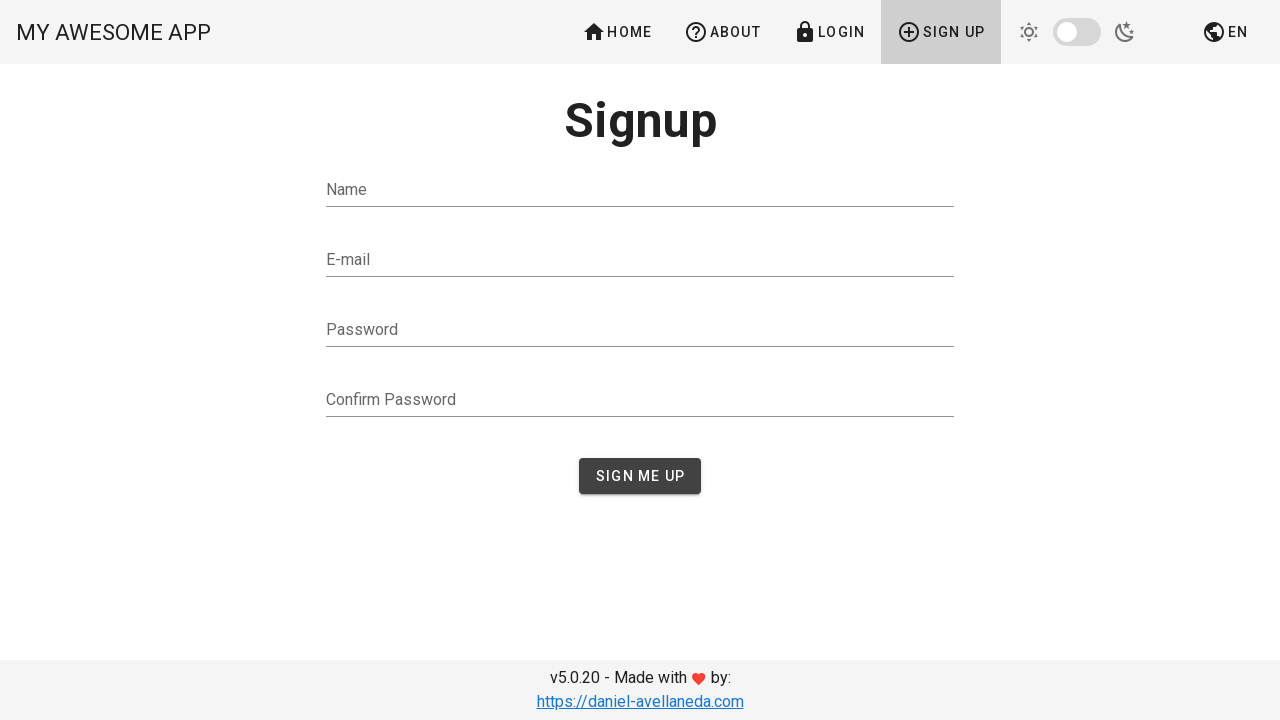

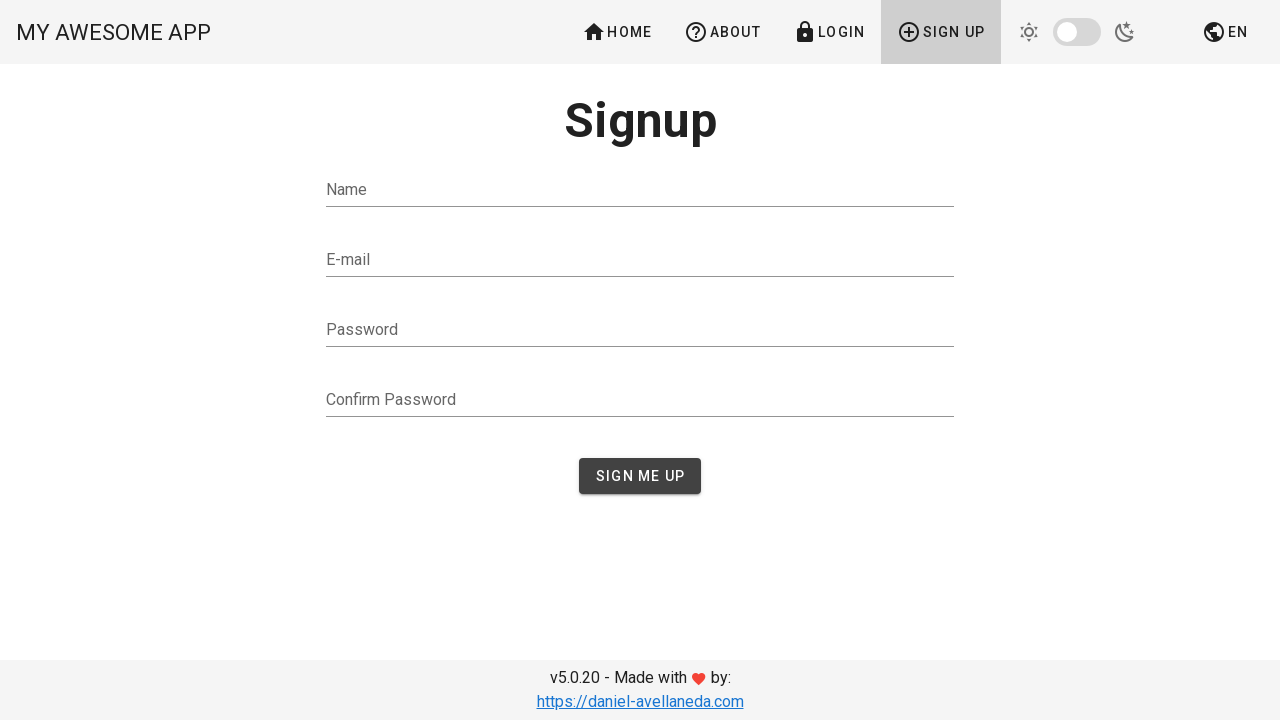